Tests table sorting functionality and searches for specific items across pagination to retrieve their prices

Starting URL: https://rahulshettyacademy.com/seleniumPractise/#/offers

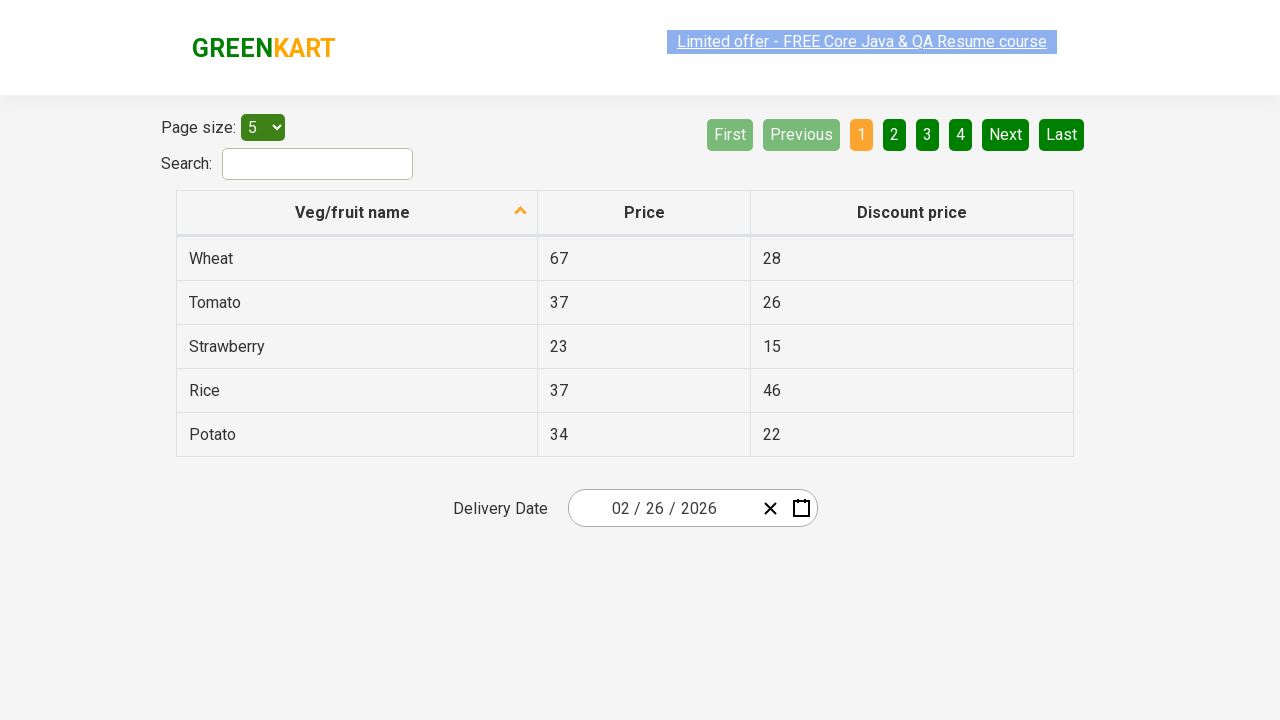

Clicked first column header to sort table at (357, 213) on xpath=//tr/th[1]
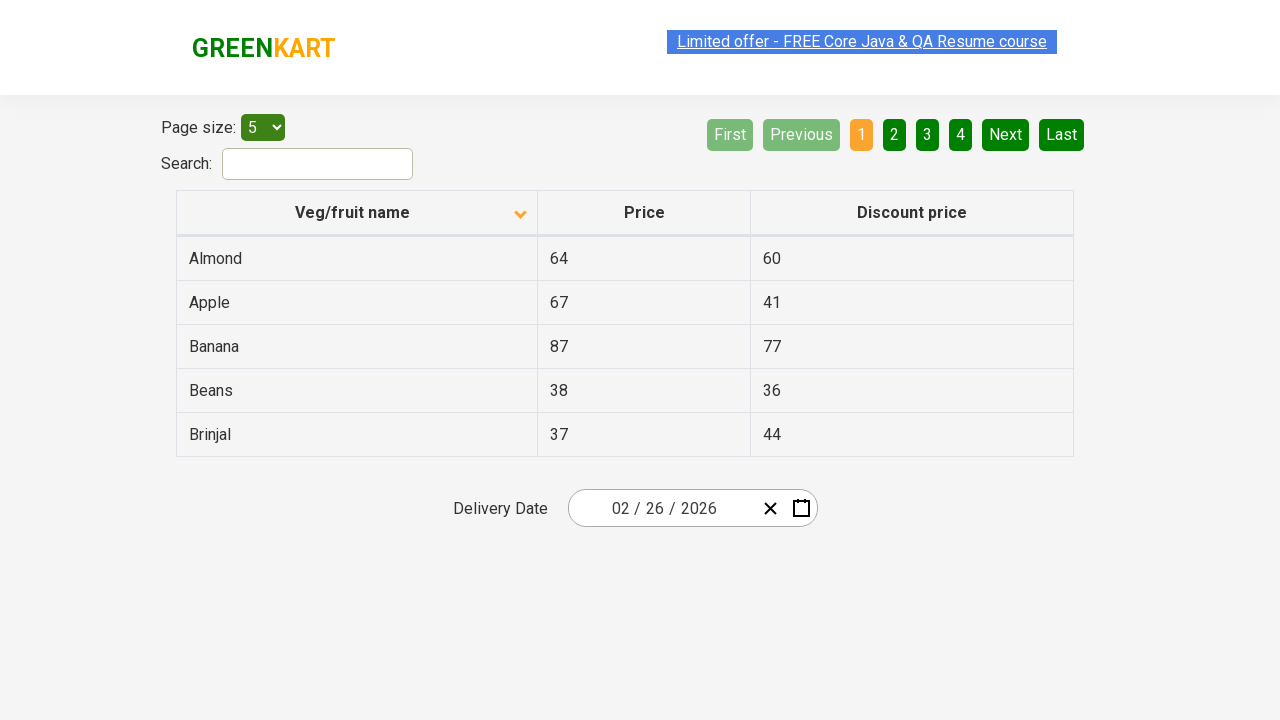

Waited for table sorting to complete
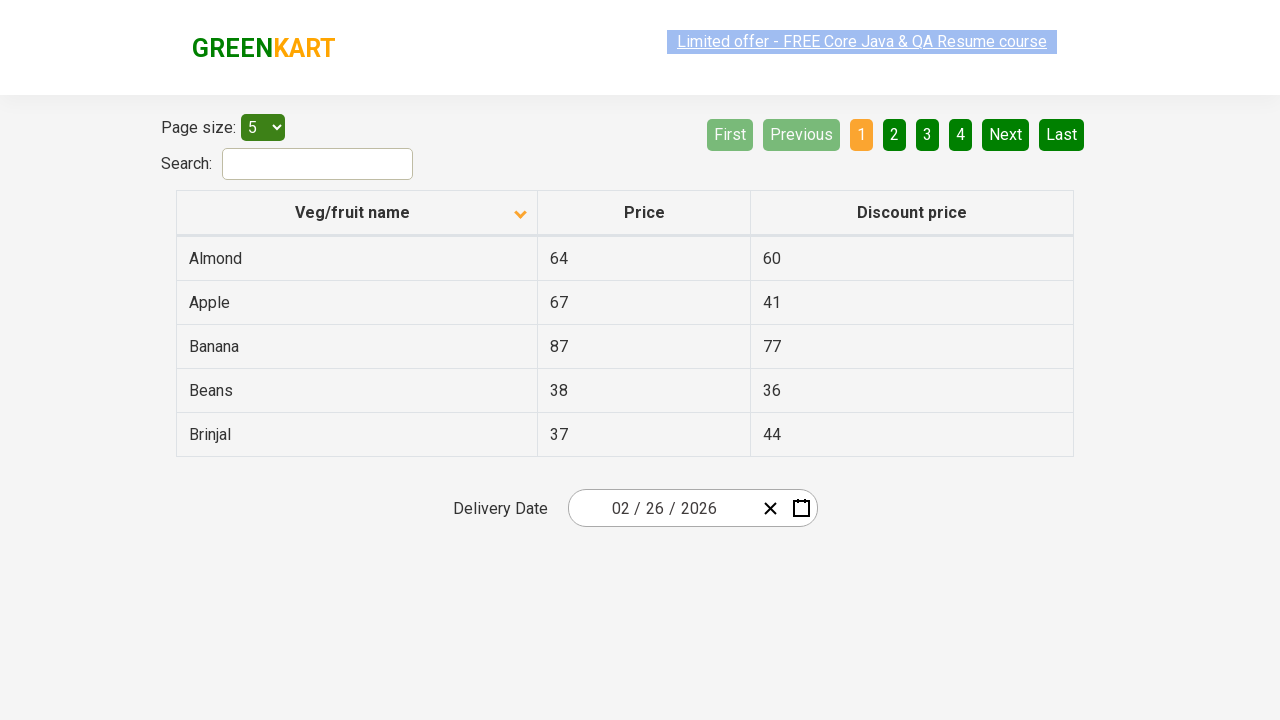

Retrieved all items from first column of sorted table
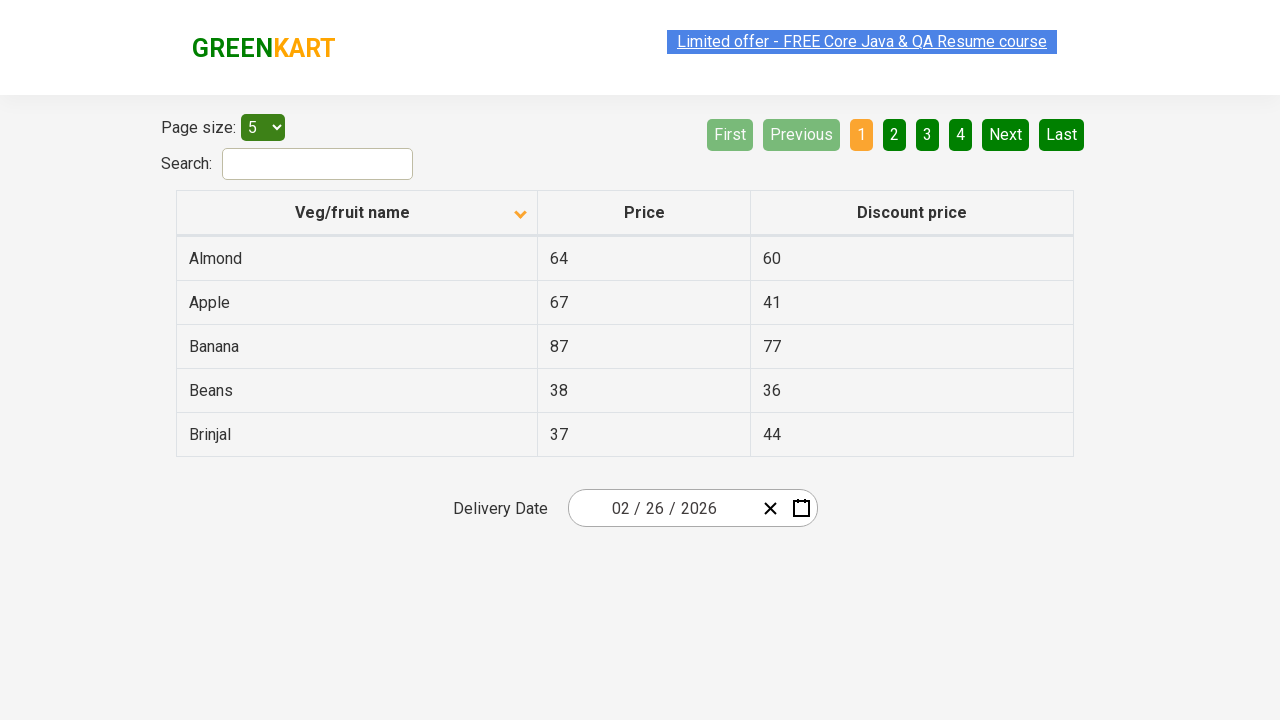

Verified table is sorted correctly in alphabetical order
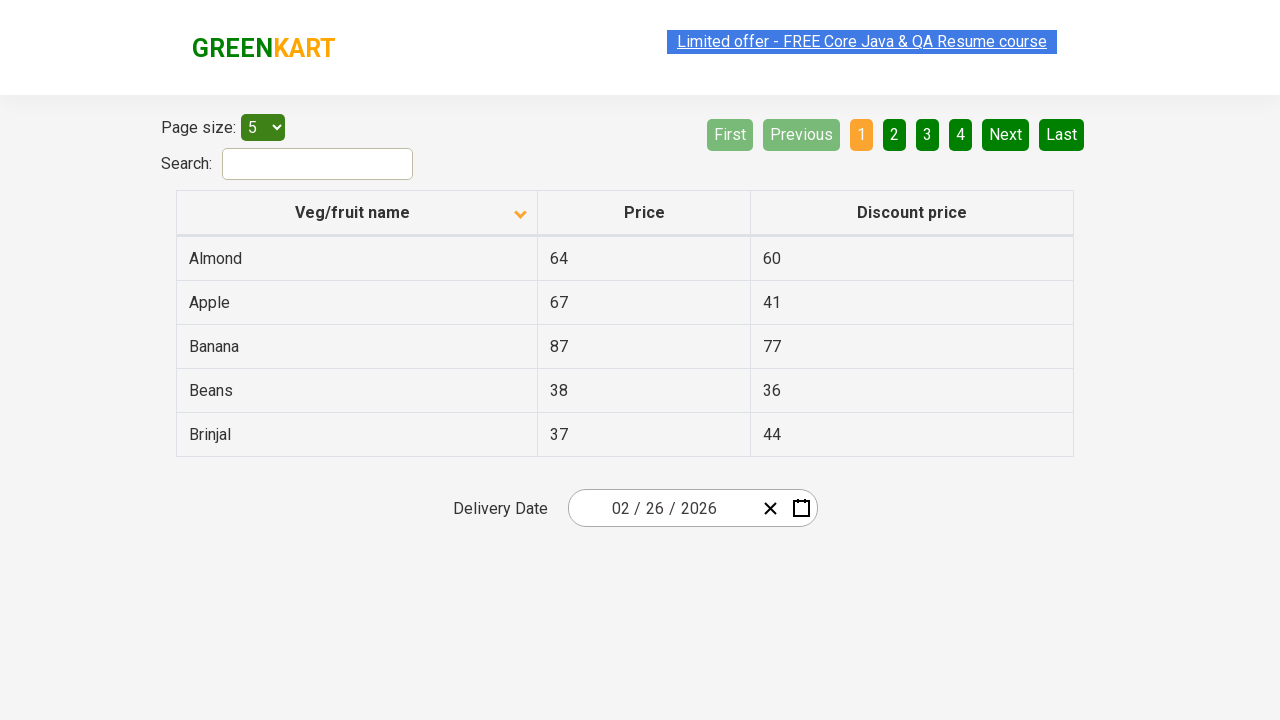

Clicked next pagination button to search for Rice on next page at (1006, 134) on [aria-label='Next']
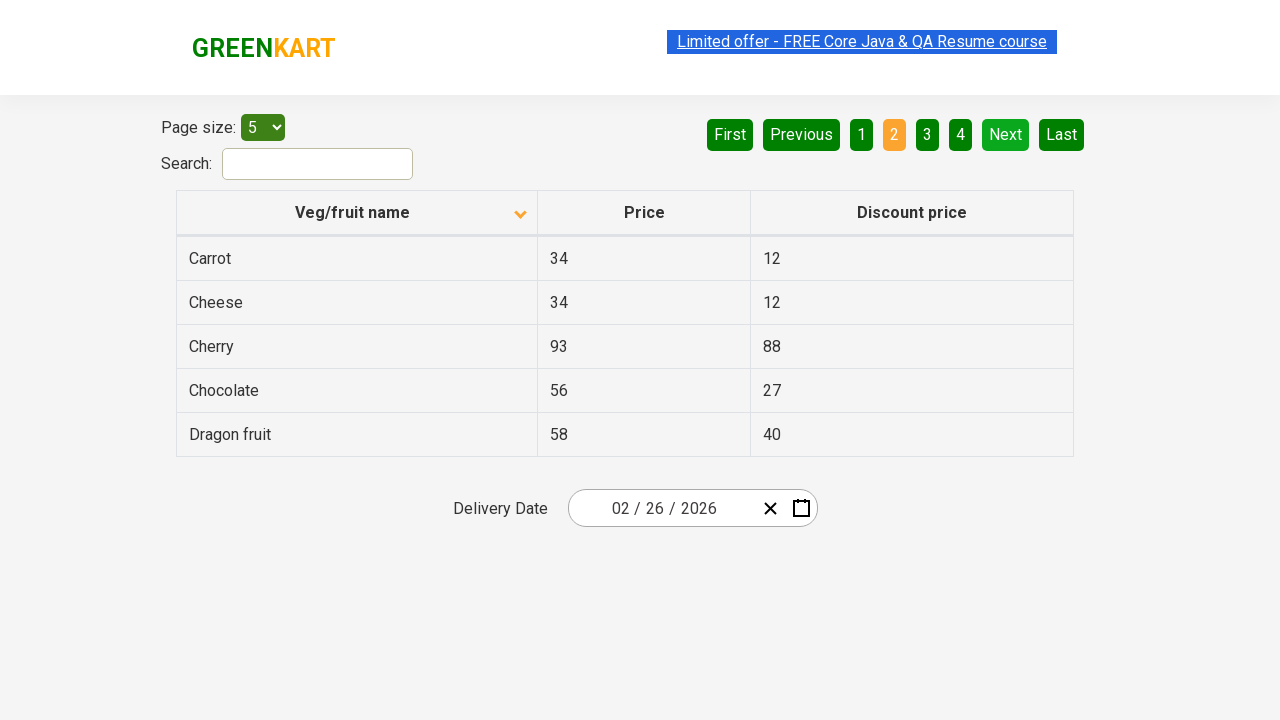

Waited for next page to load
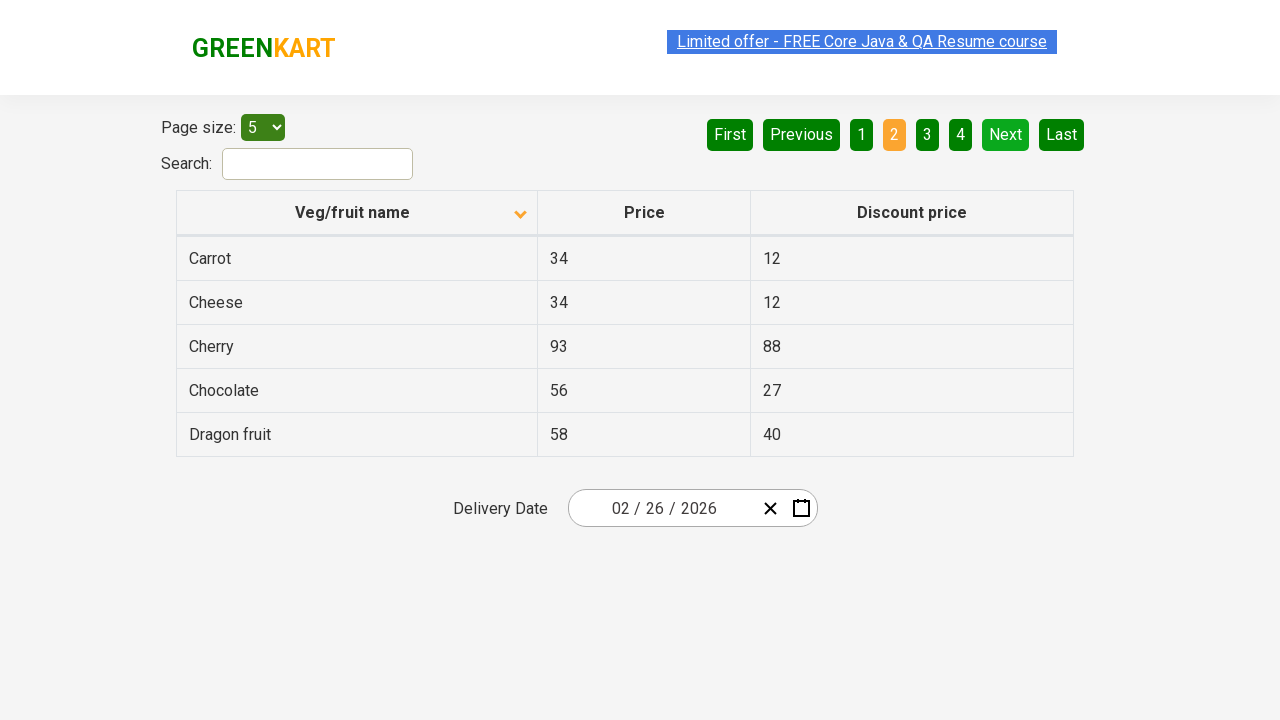

Clicked next pagination button to search for Rice on next page at (1006, 134) on [aria-label='Next']
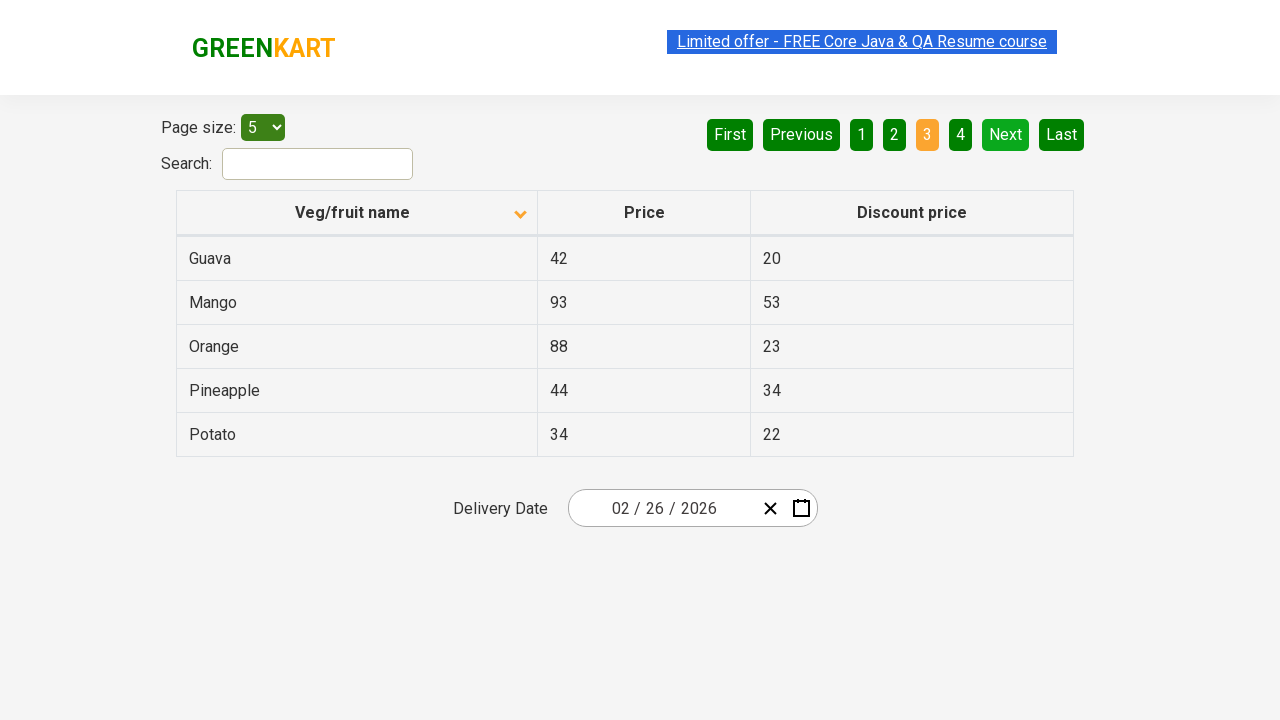

Waited for next page to load
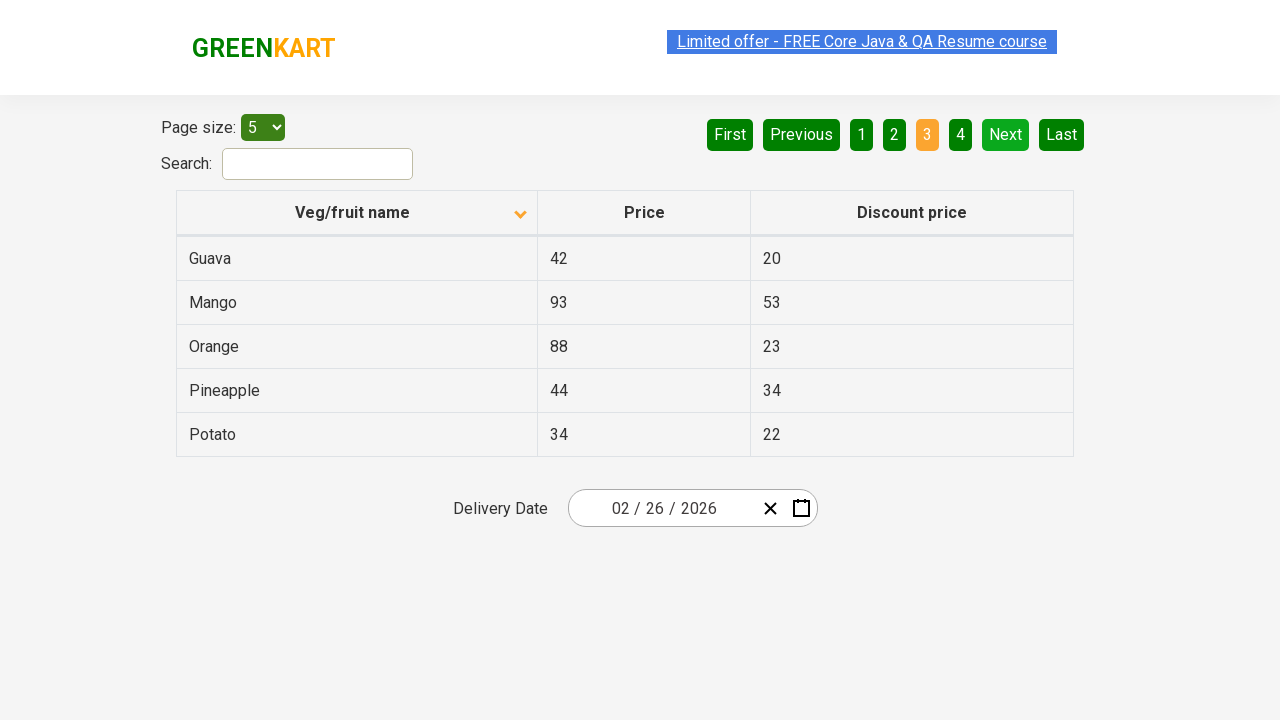

Clicked next pagination button to search for Rice on next page at (1006, 134) on [aria-label='Next']
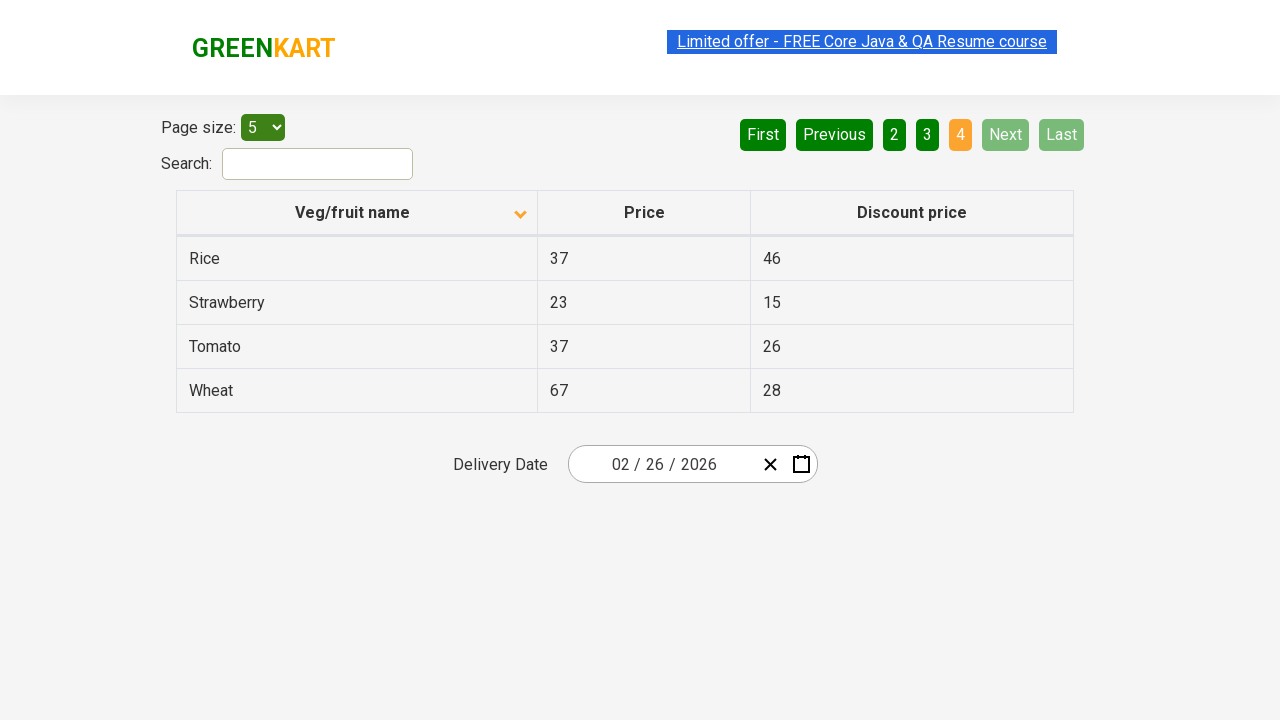

Waited for next page to load
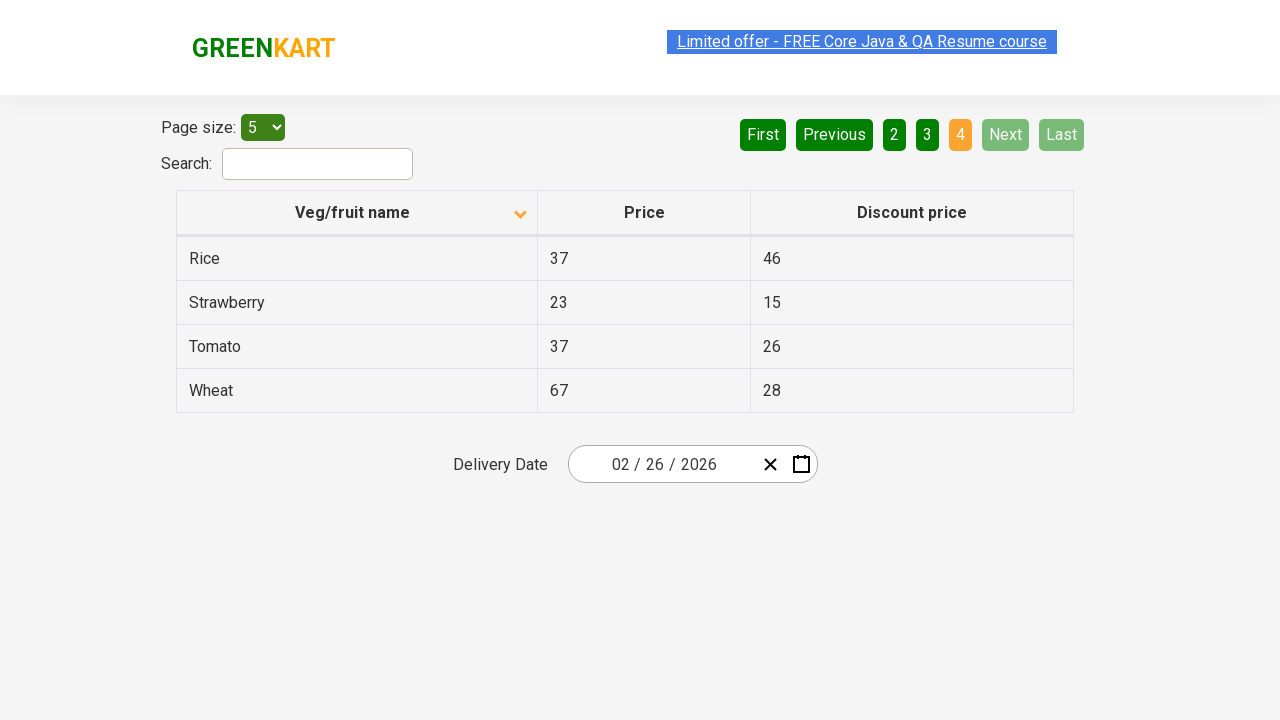

Found Rice on current page with price: 37
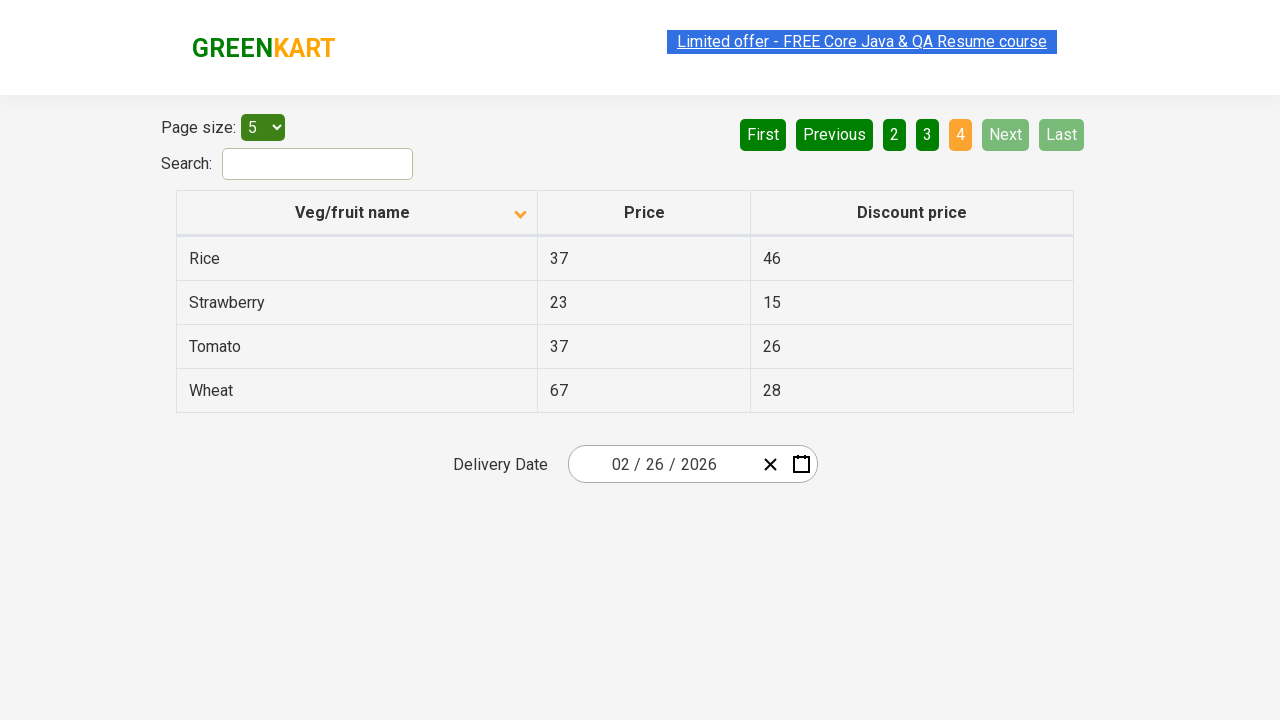

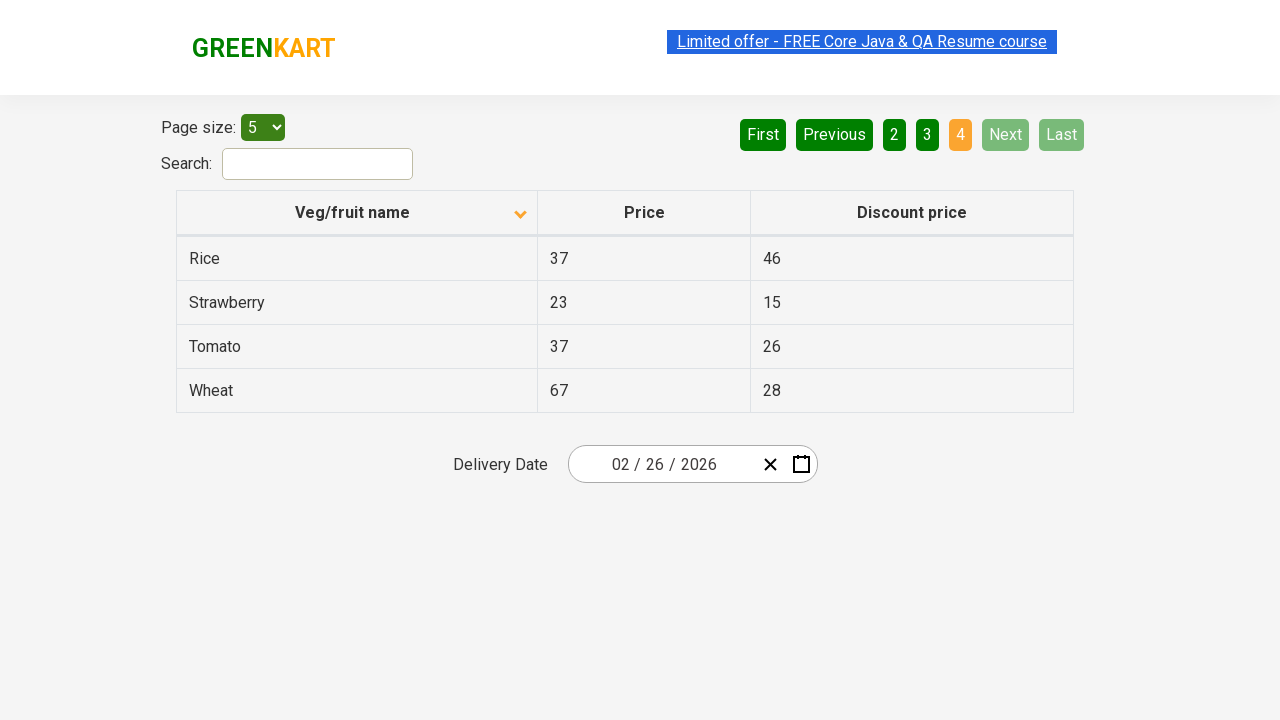